Tests the messaging functionality by entering "Más" in the message field and clicking the enter button

Starting URL: https://oktat.github.io/msg/

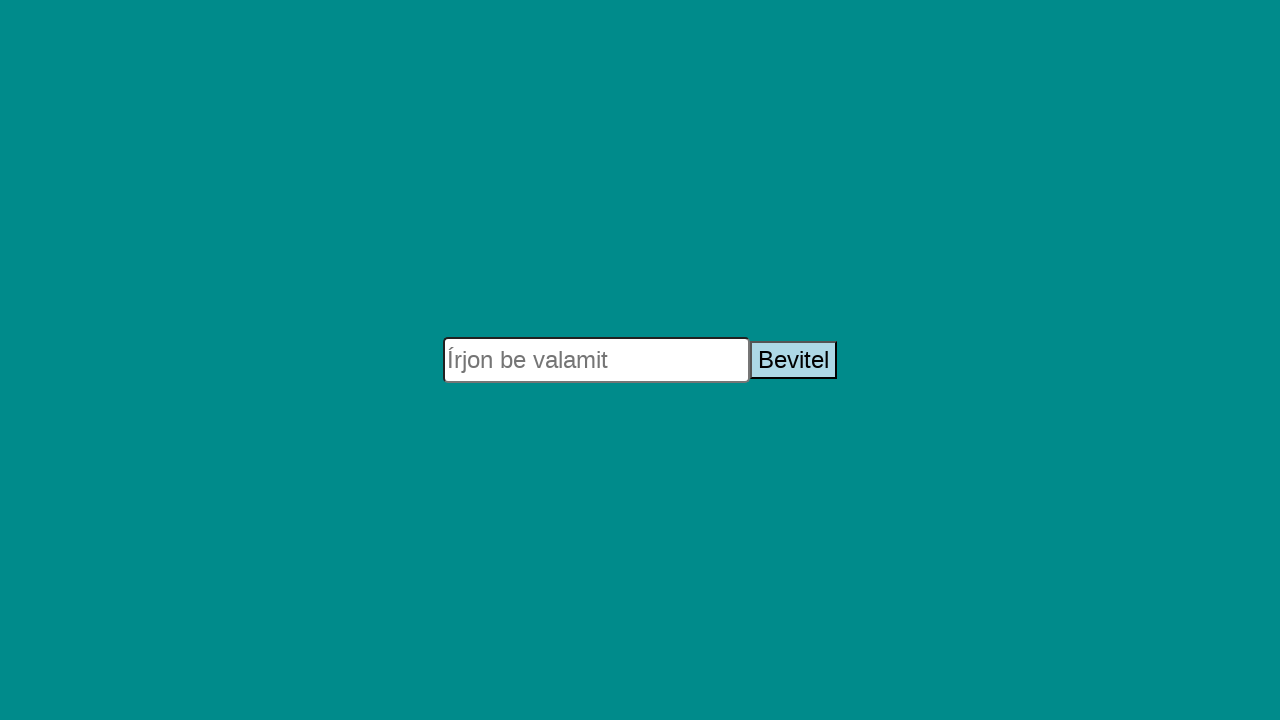

Filled message field with 'Más' on #msg
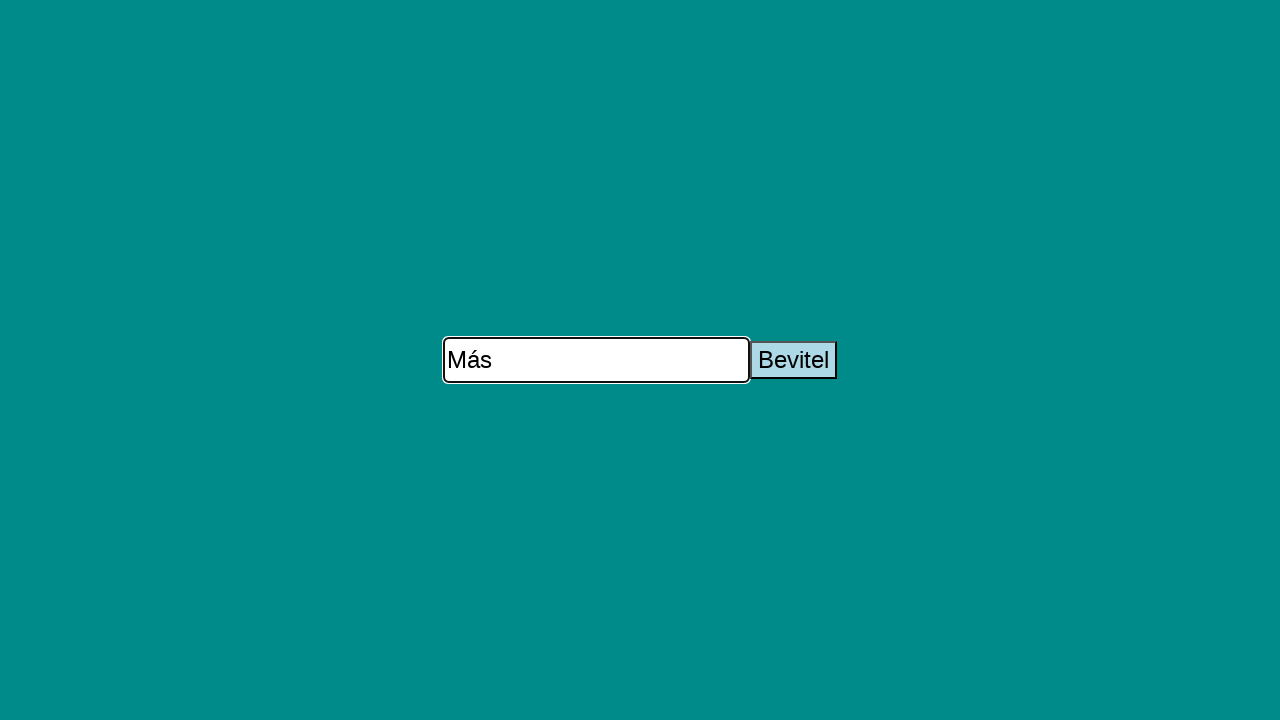

Clicked enter button to send message at (794, 360) on #enterButton
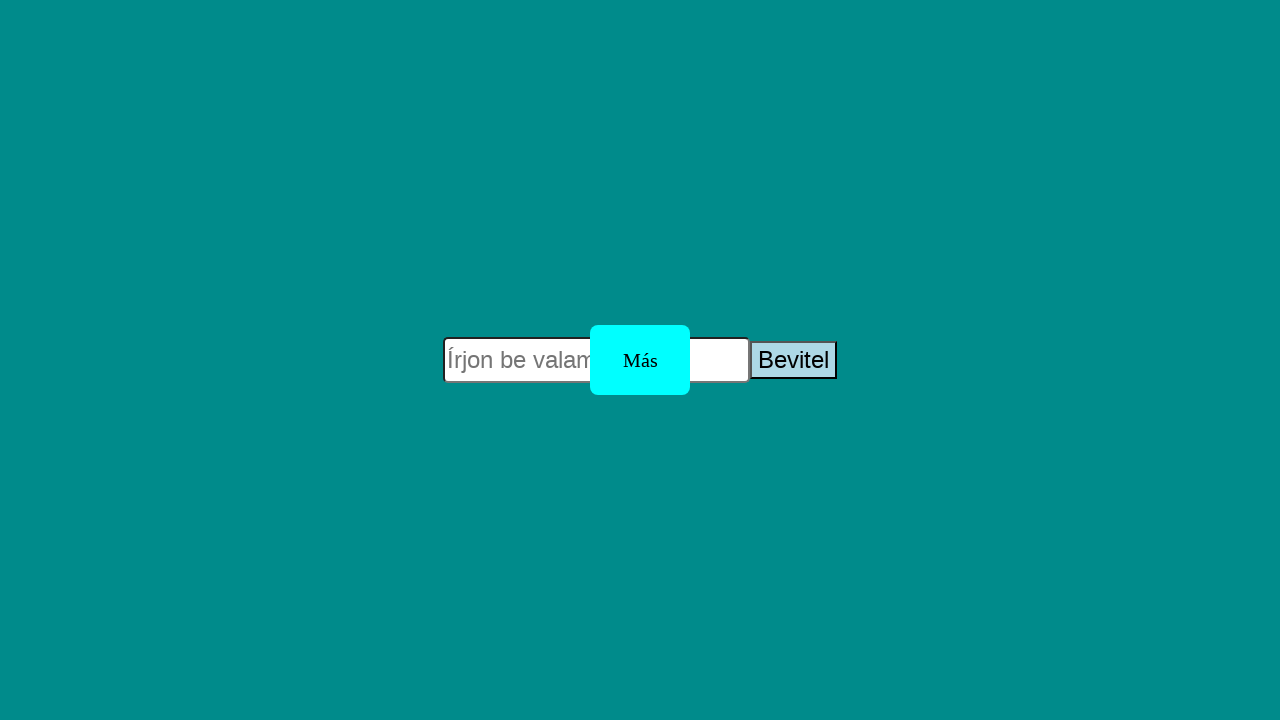

Message appeared in the message box
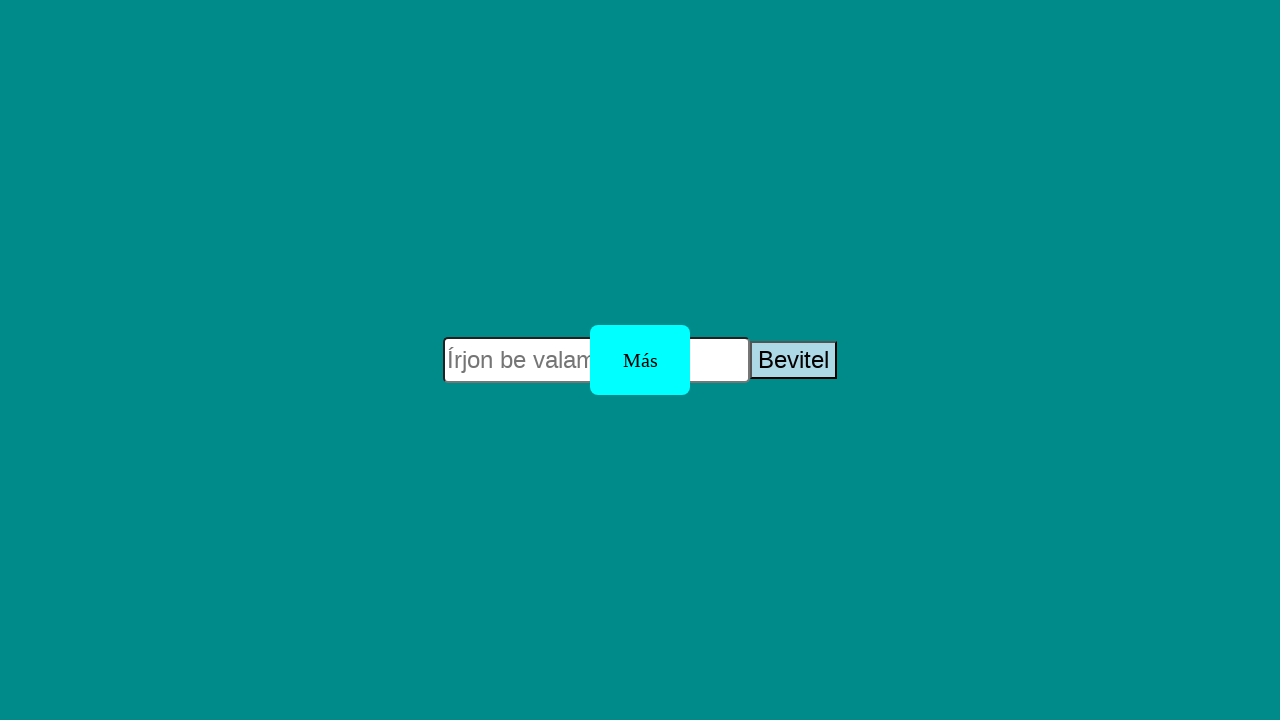

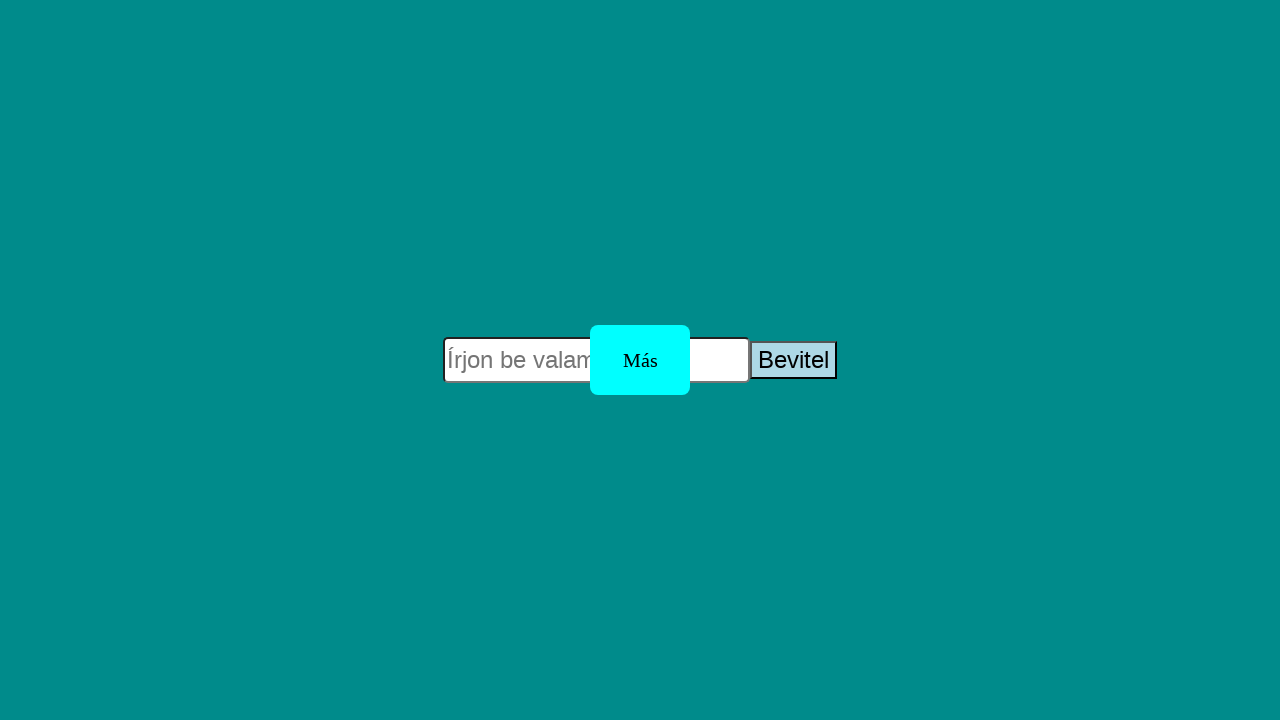